Navigates to the hockey teams section of the scraping practice site

Starting URL: https://www.scrapethissite.com/pages/

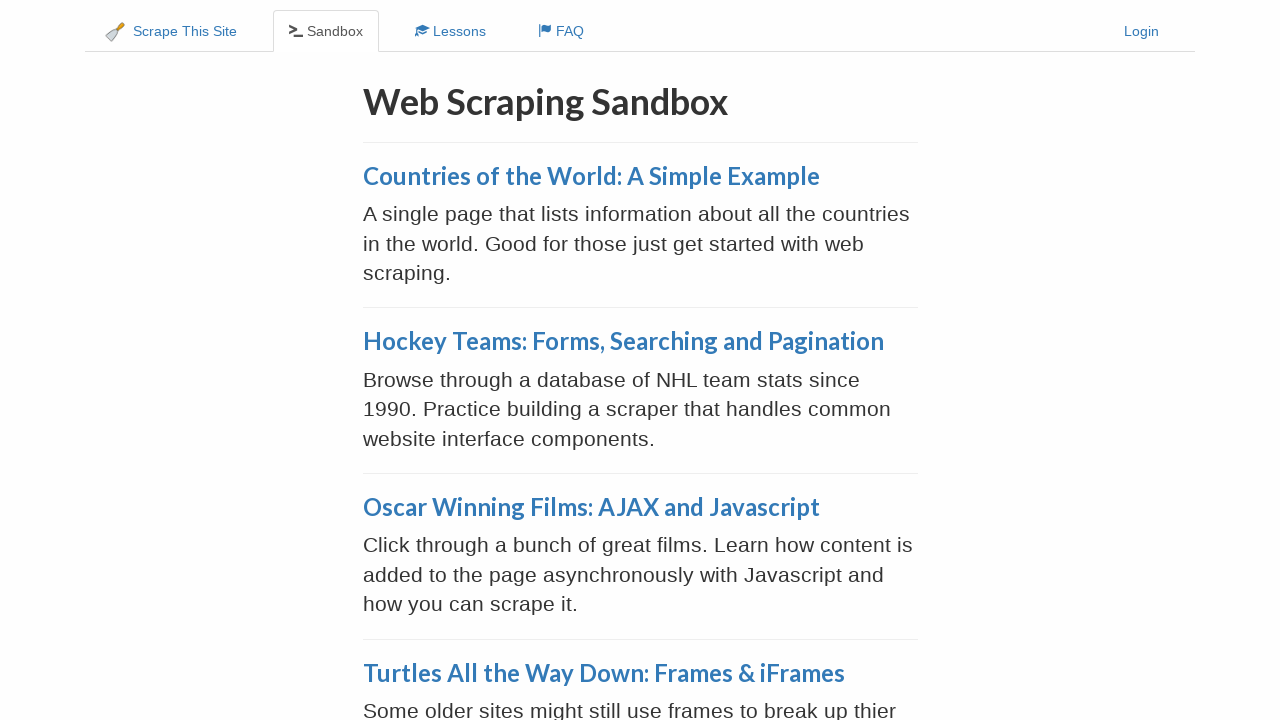

Clicked on Hockey Teams link at (623, 341) on xpath=//a[contains(text(),'Hockey Teams:')]
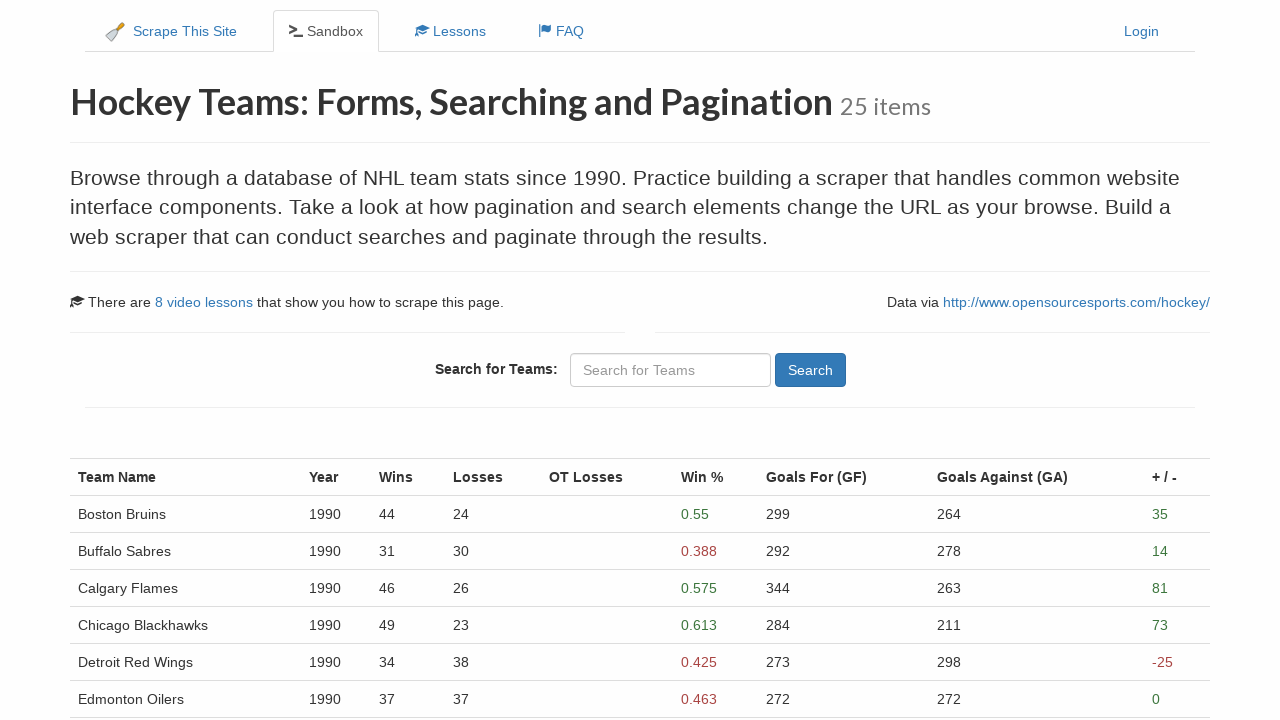

Hockey Teams page loaded and table headers appeared
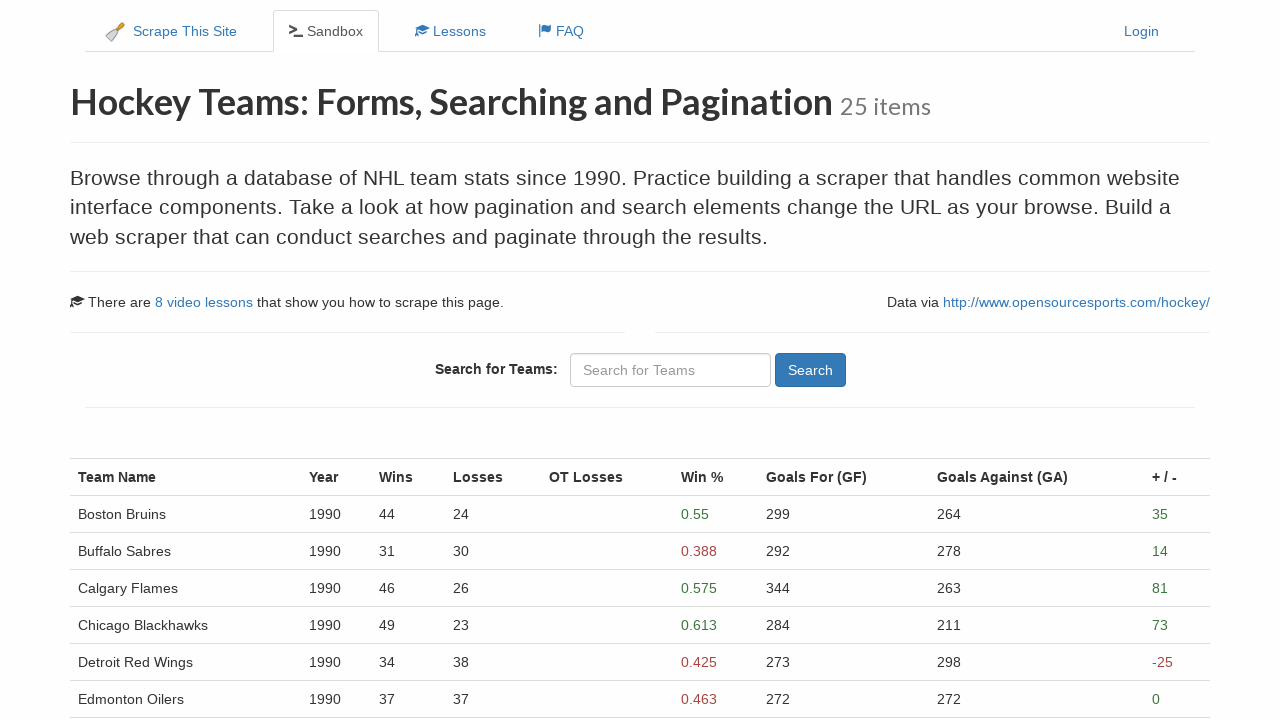

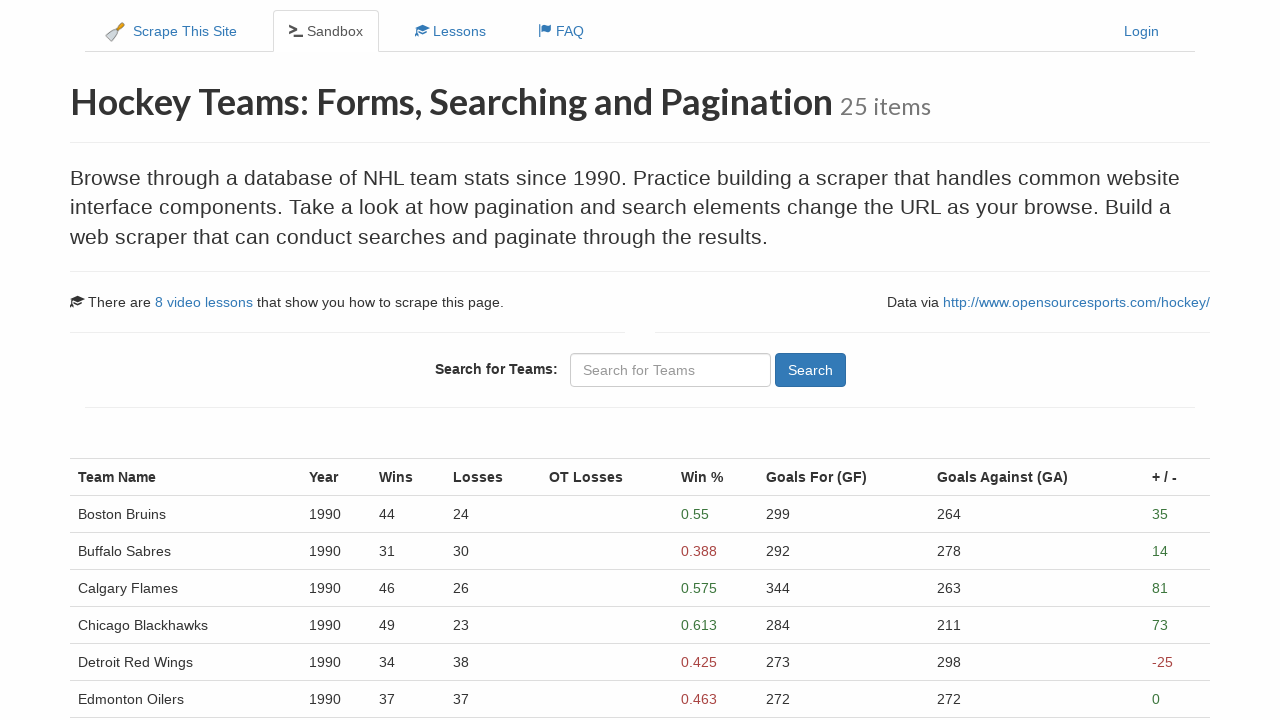